Tests selecting and then deselecting multiple options from a multi-select dropdown

Starting URL: https://letcode.in/dropdowns

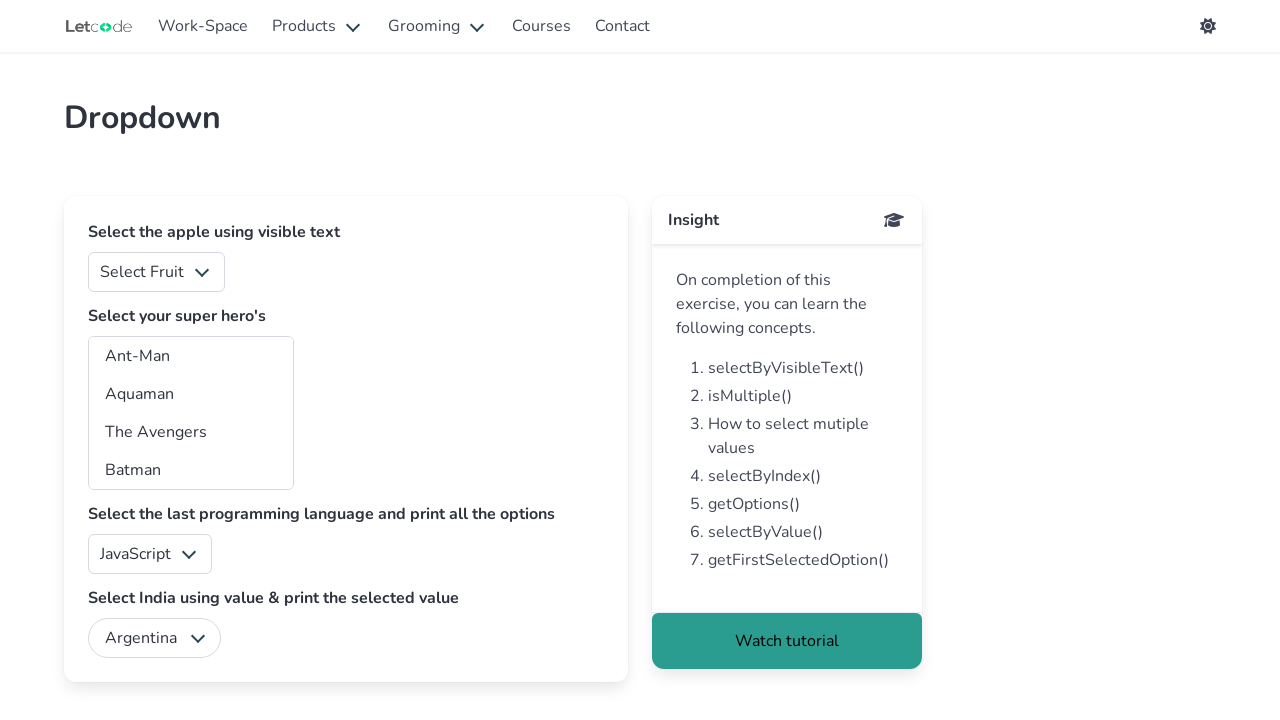

Waited for multi-select dropdown to be visible
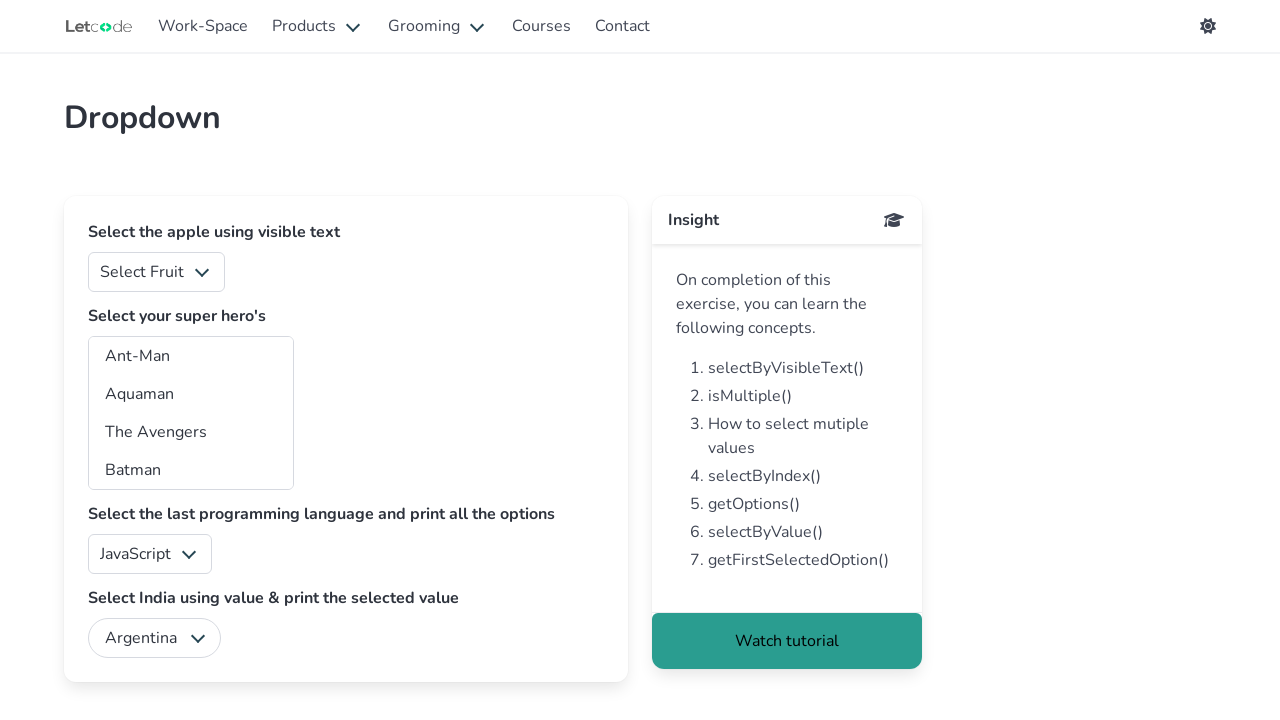

Selected first option by index from dropdown on #superheros
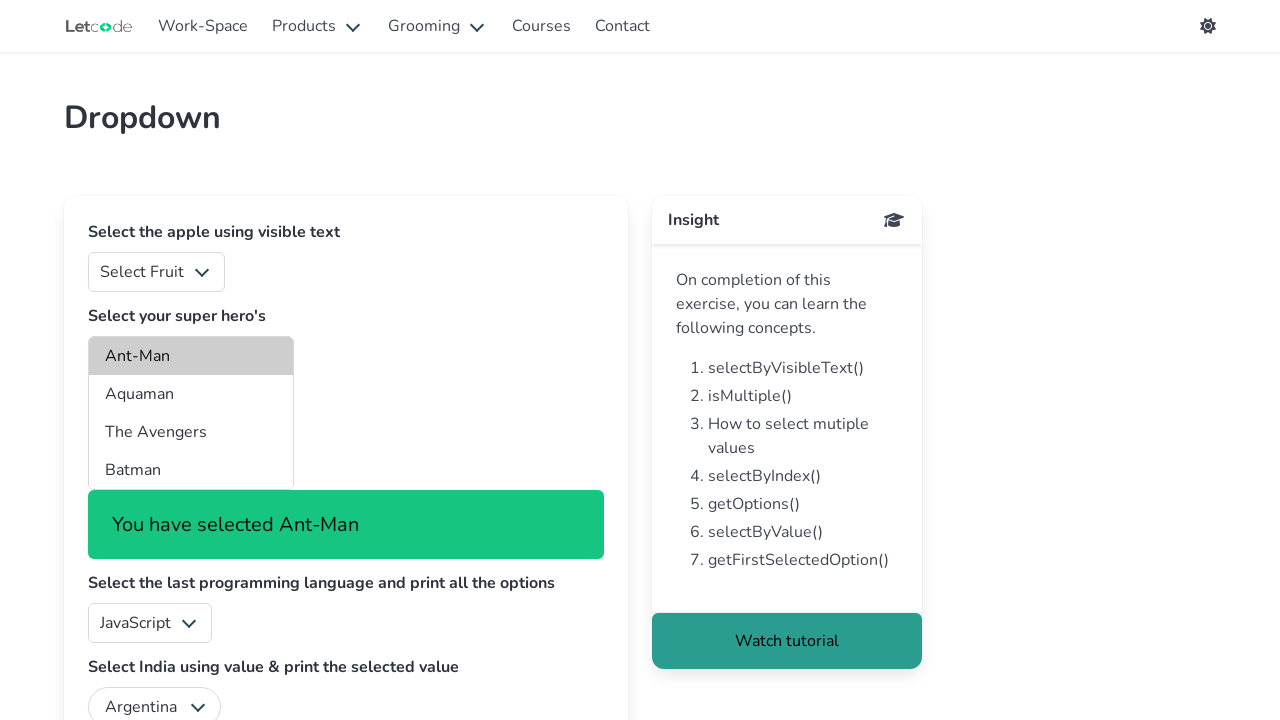

Selected option with value 'aq' from dropdown on #superheros
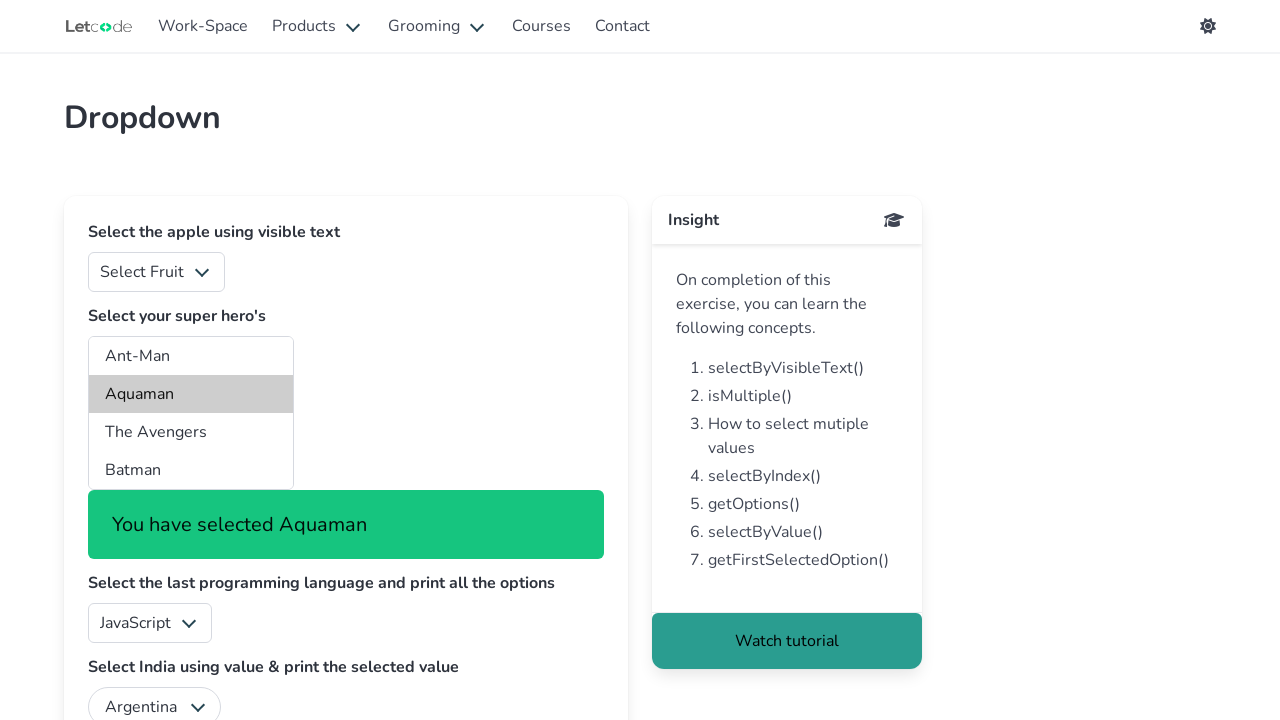

Selected option with label 'The Avengers' from dropdown on #superheros
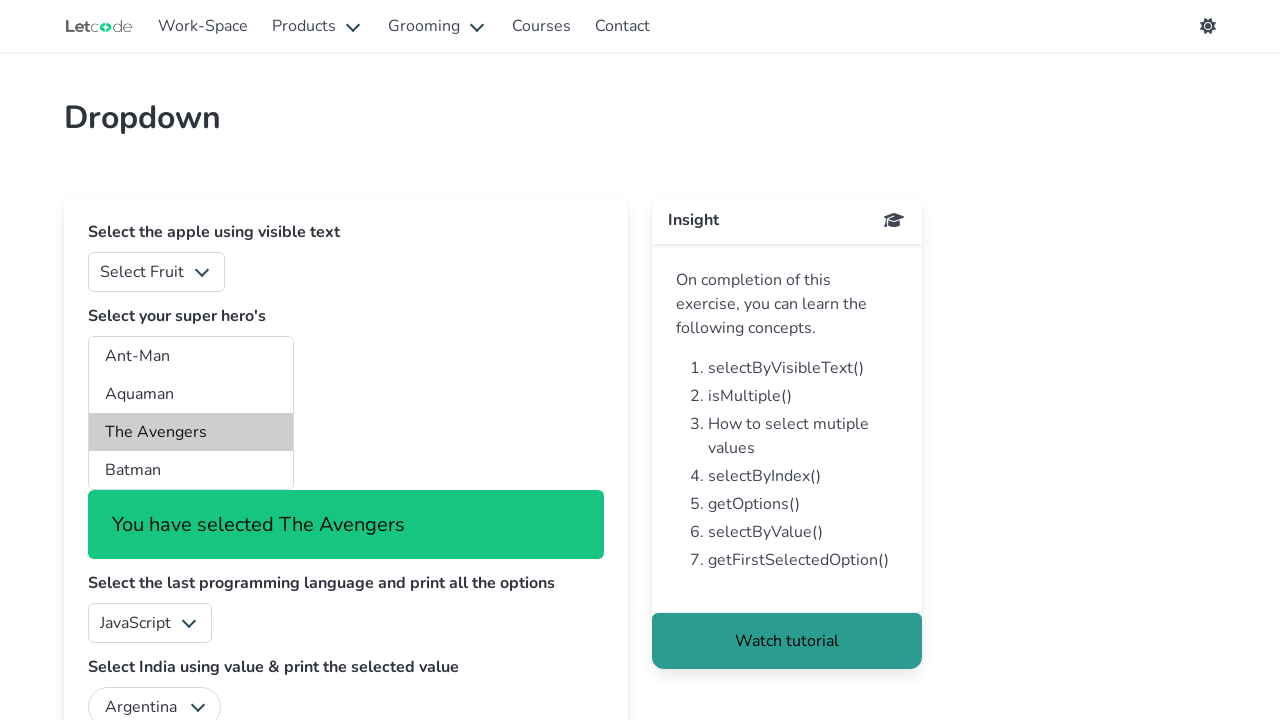

Deselected all options from multi-select dropdown on #superheros
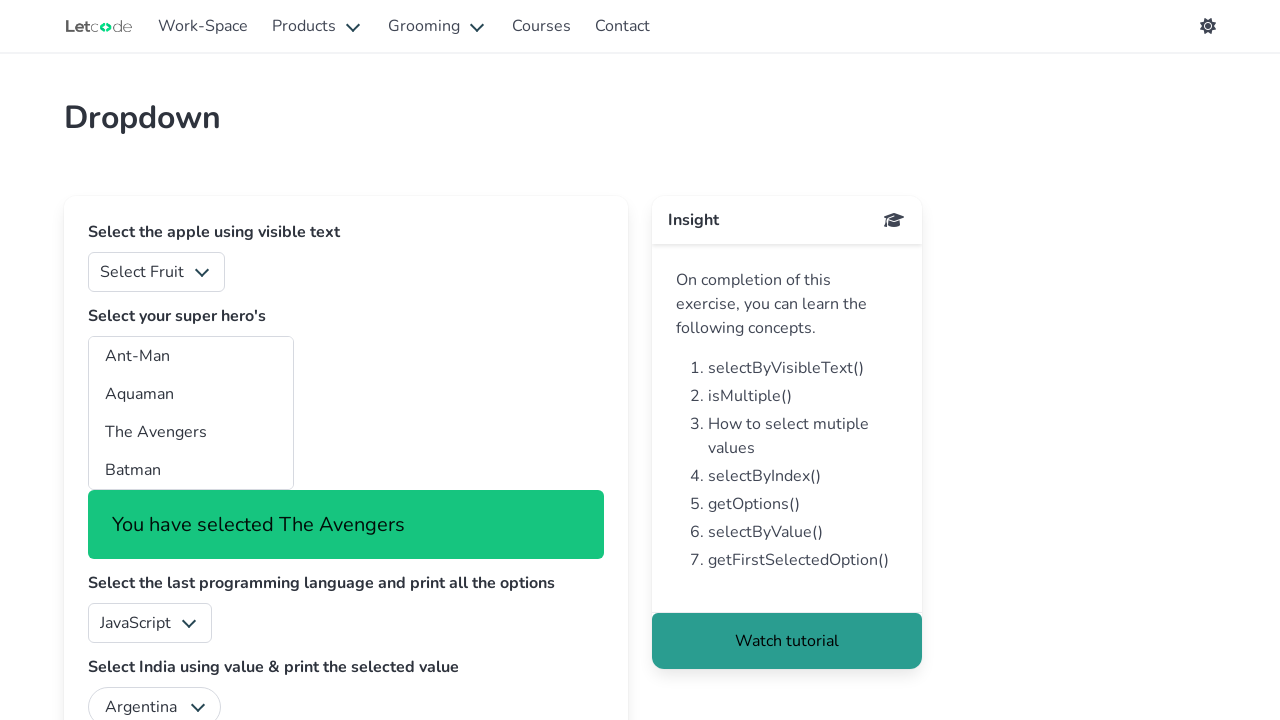

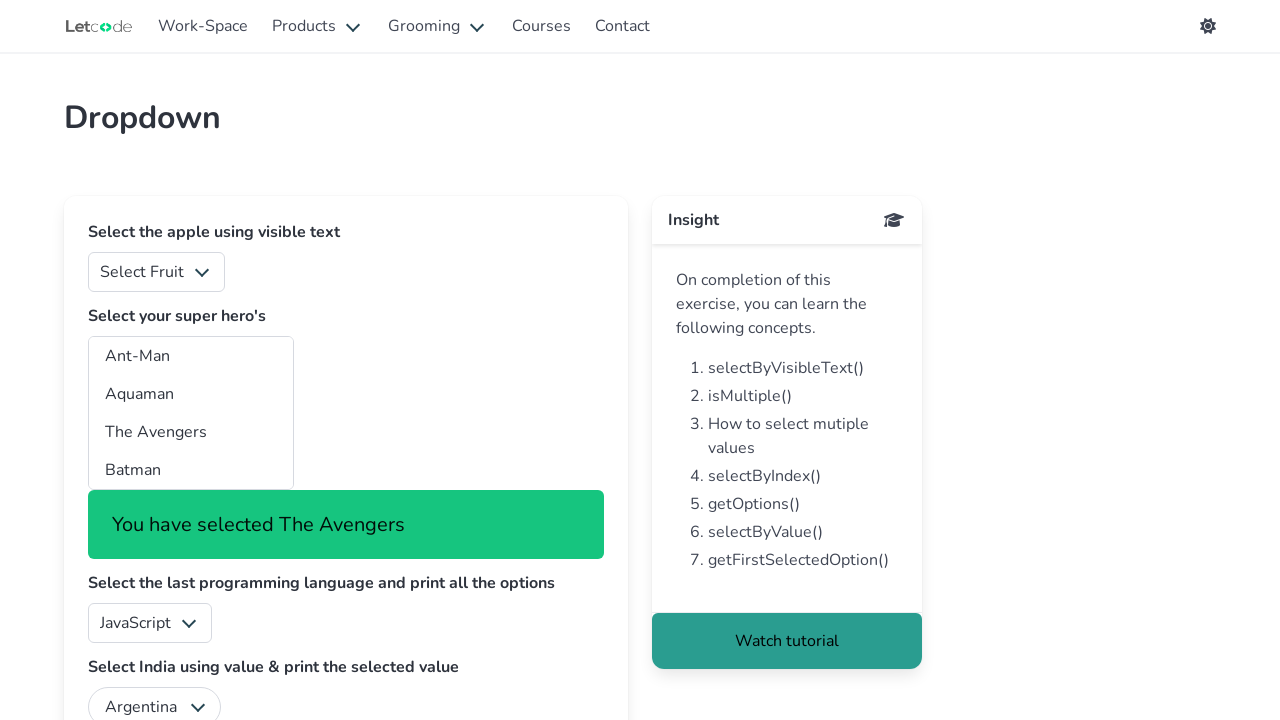